Tests the search functionality by typing a search term into the search field and pressing Enter to submit the search.

Starting URL: http://zero.webappsecurity.com/index.html

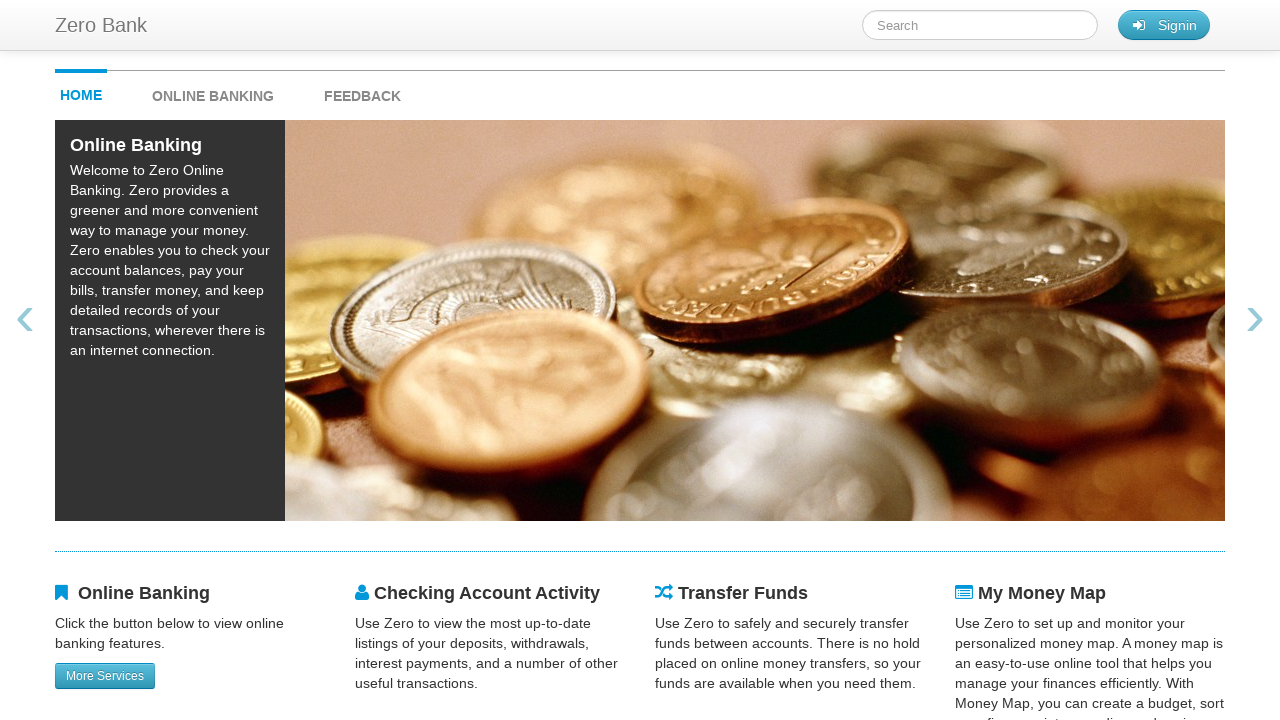

Filled search field with 'bank' on #searchTerm
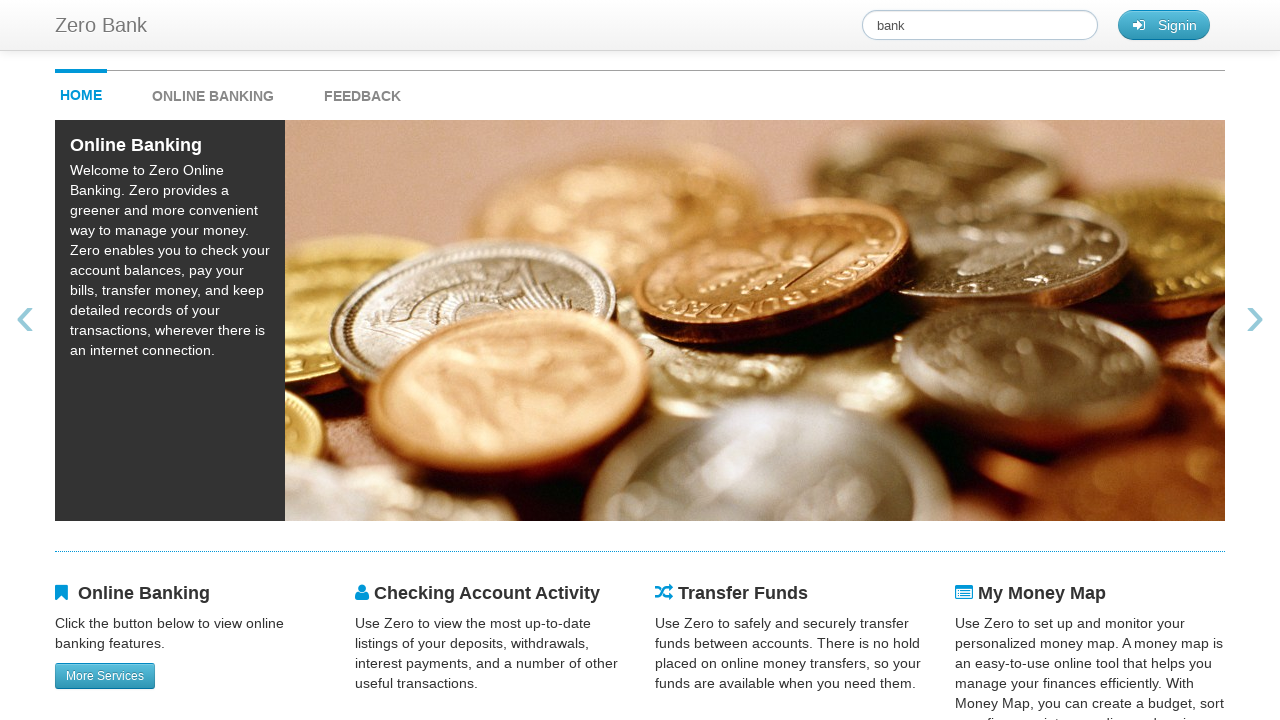

Pressed Enter to submit search
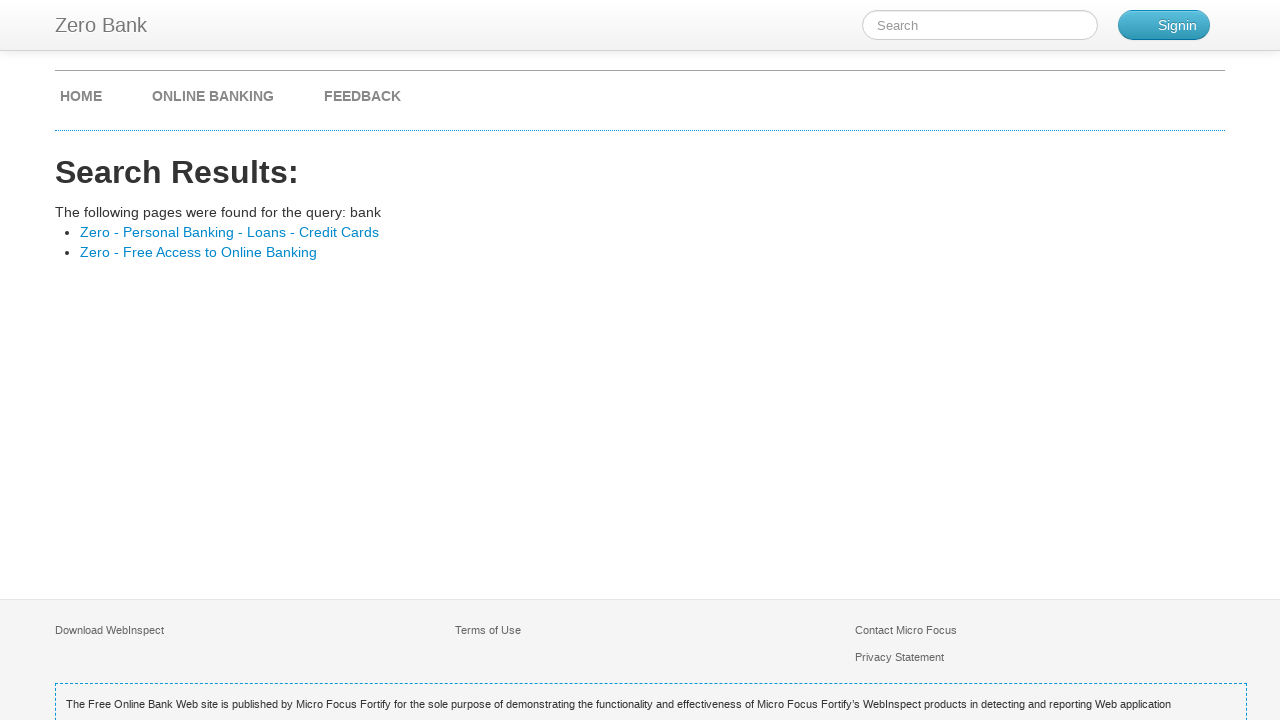

Search results page loaded
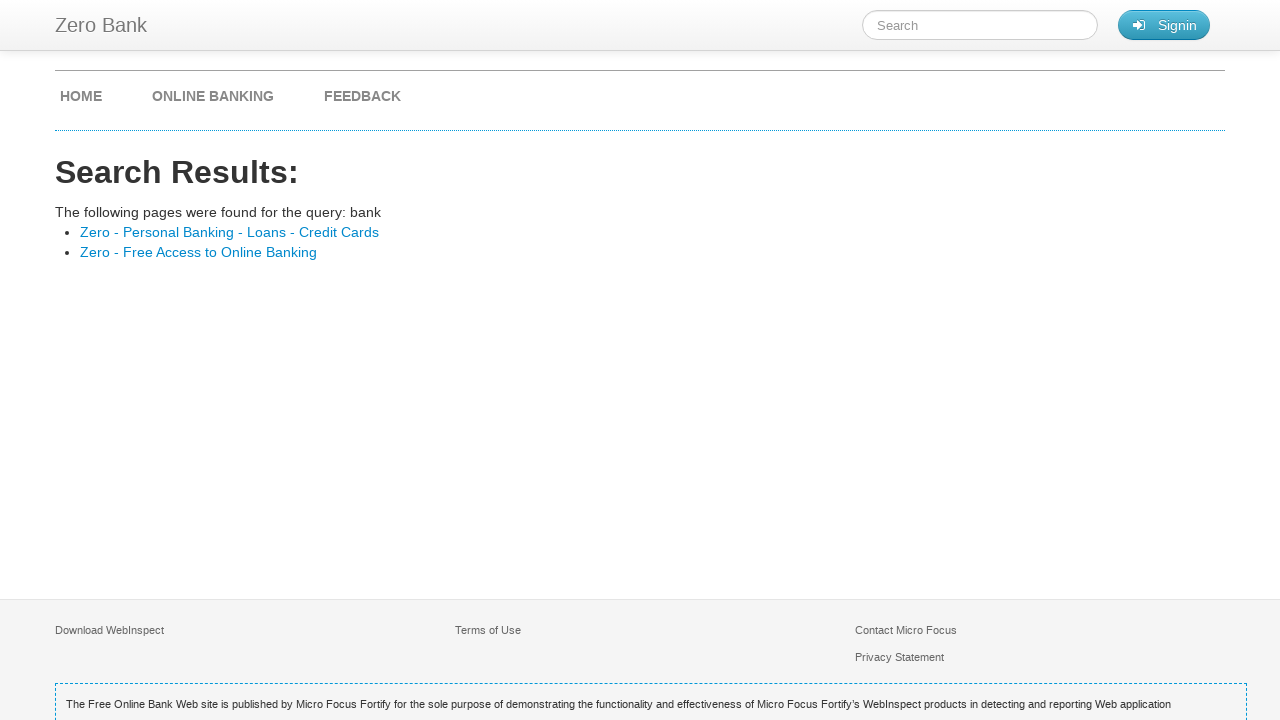

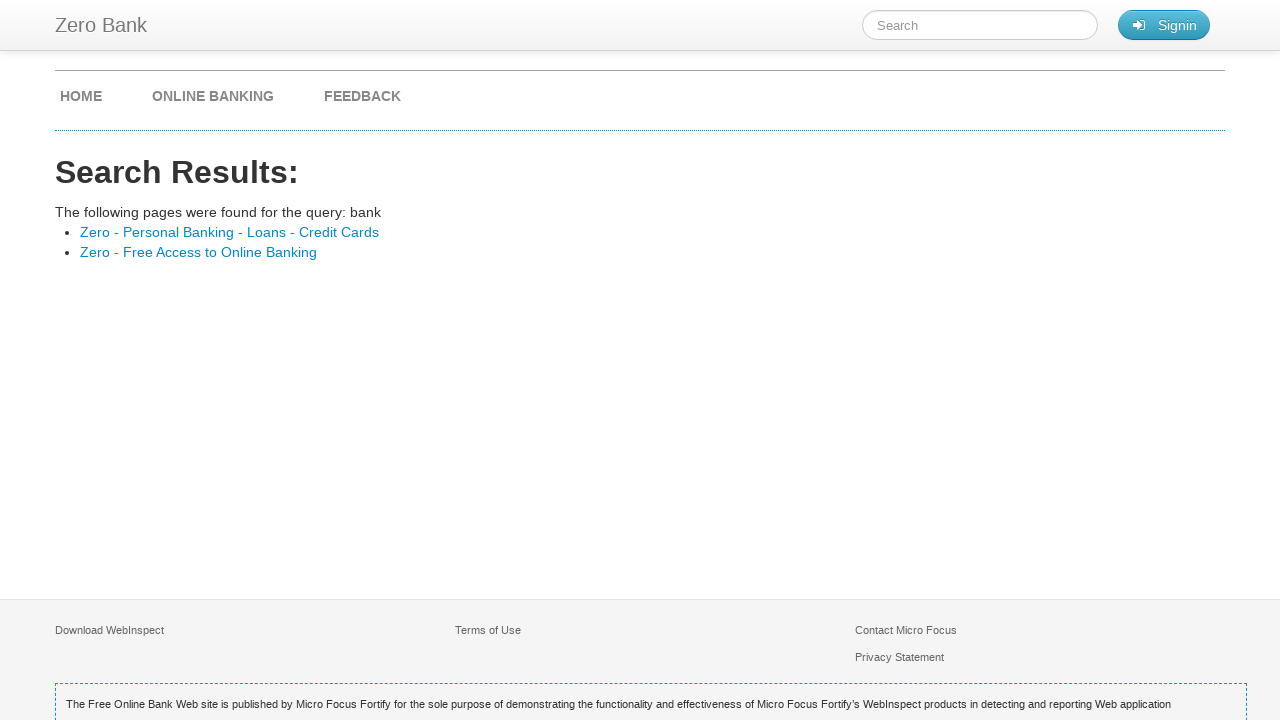